Tests checkbox functionality by locating all checkboxes with name "sports" within a specific container and clicking each one to select them.

Starting URL: http://www.tizag.com/htmlT/htmlcheckboxes.php

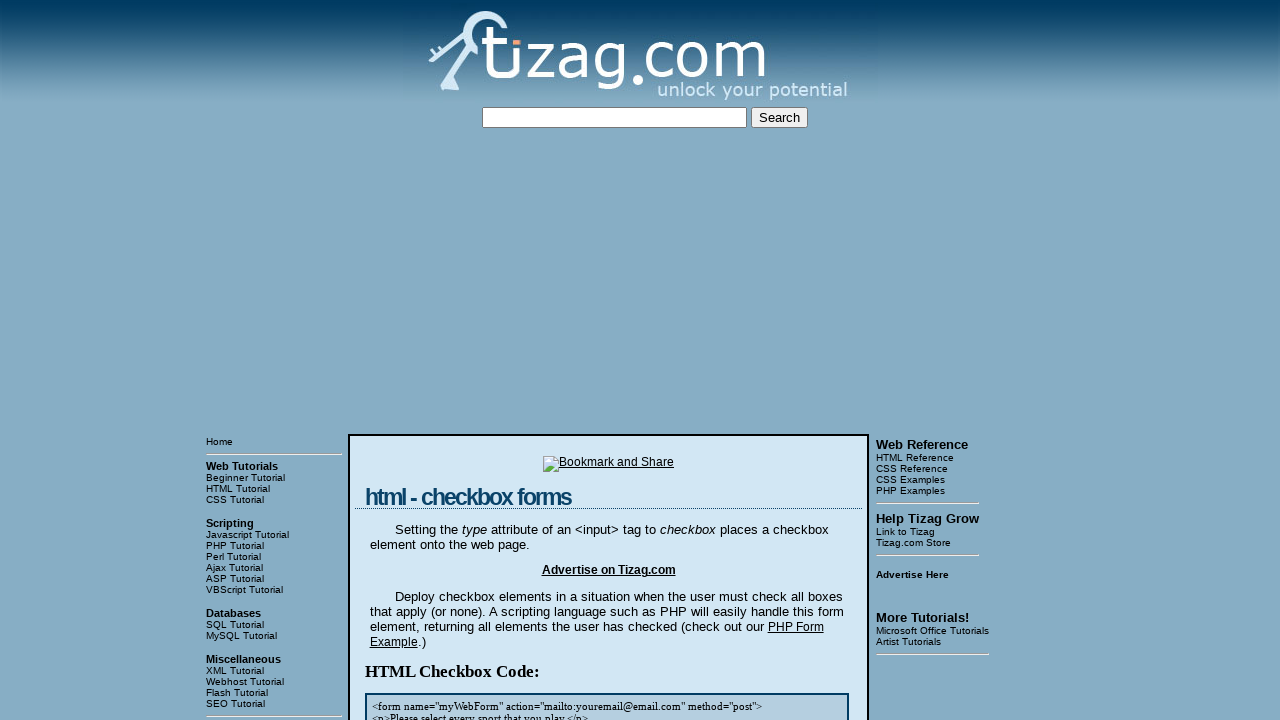

Waited for checkbox container to be visible
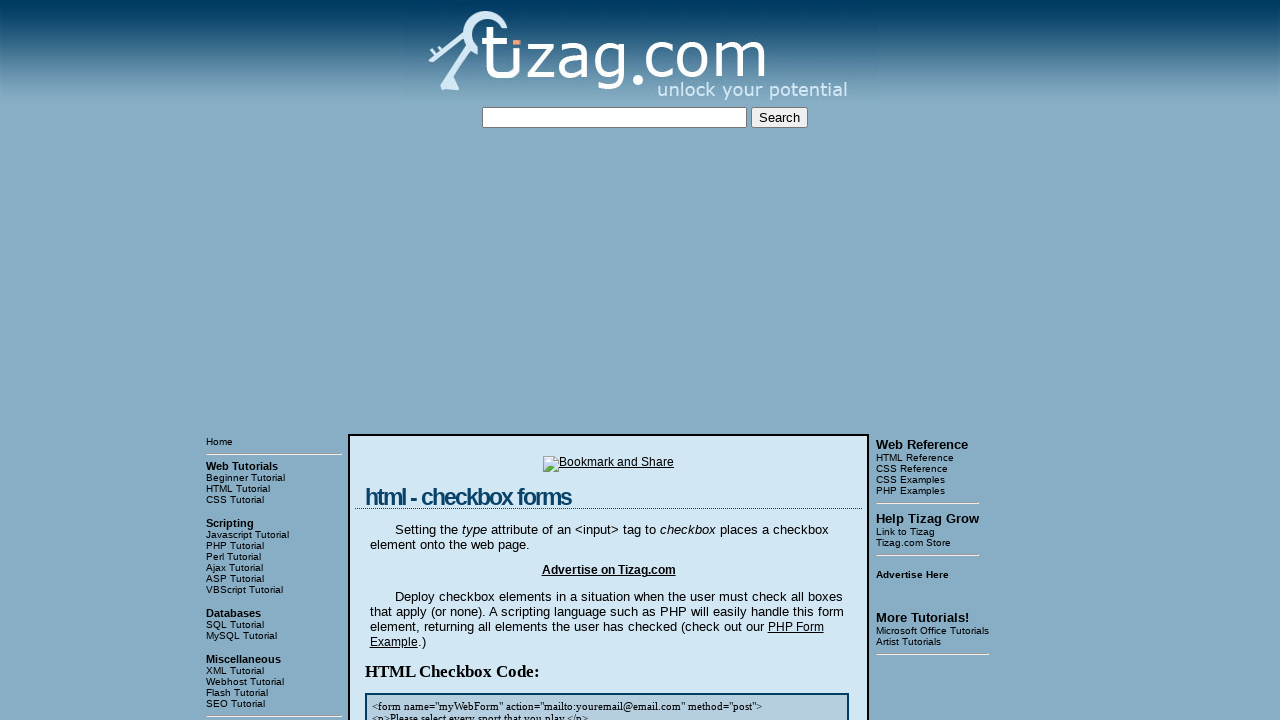

Located all checkboxes with name 'sports'
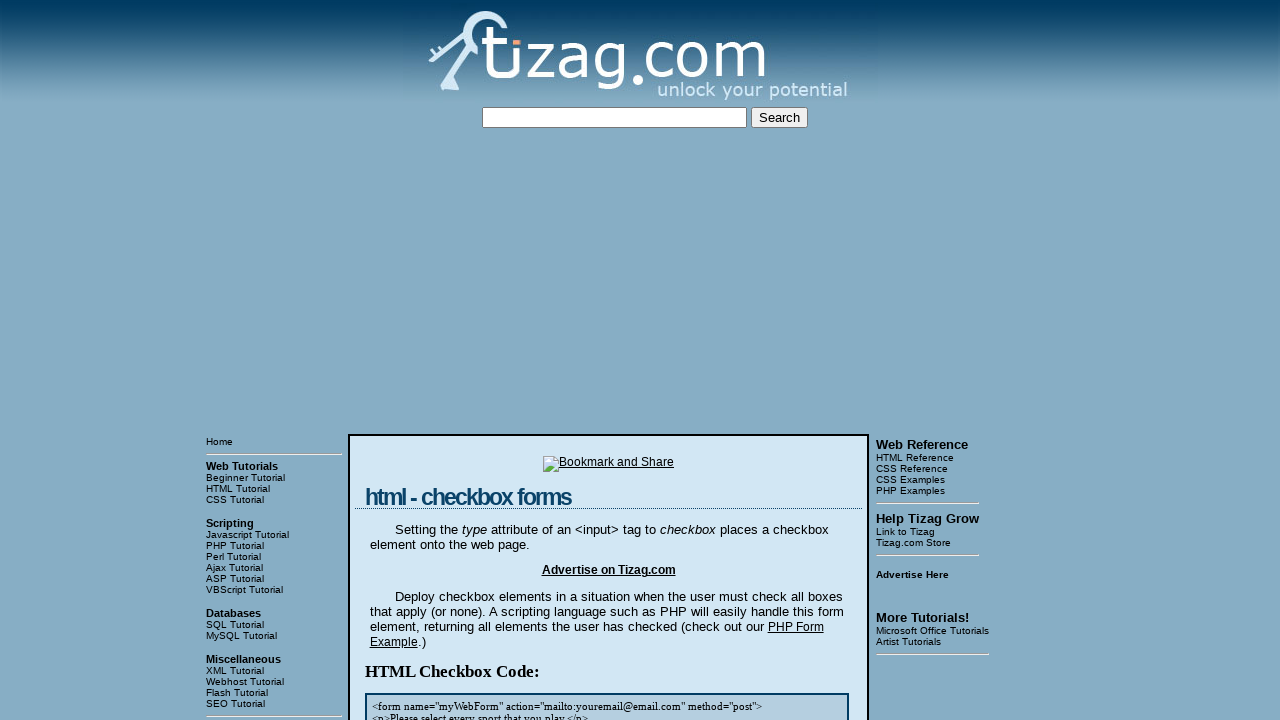

Clicked a checkbox to select it at (422, 360) on input[name='sports'] >> nth=0
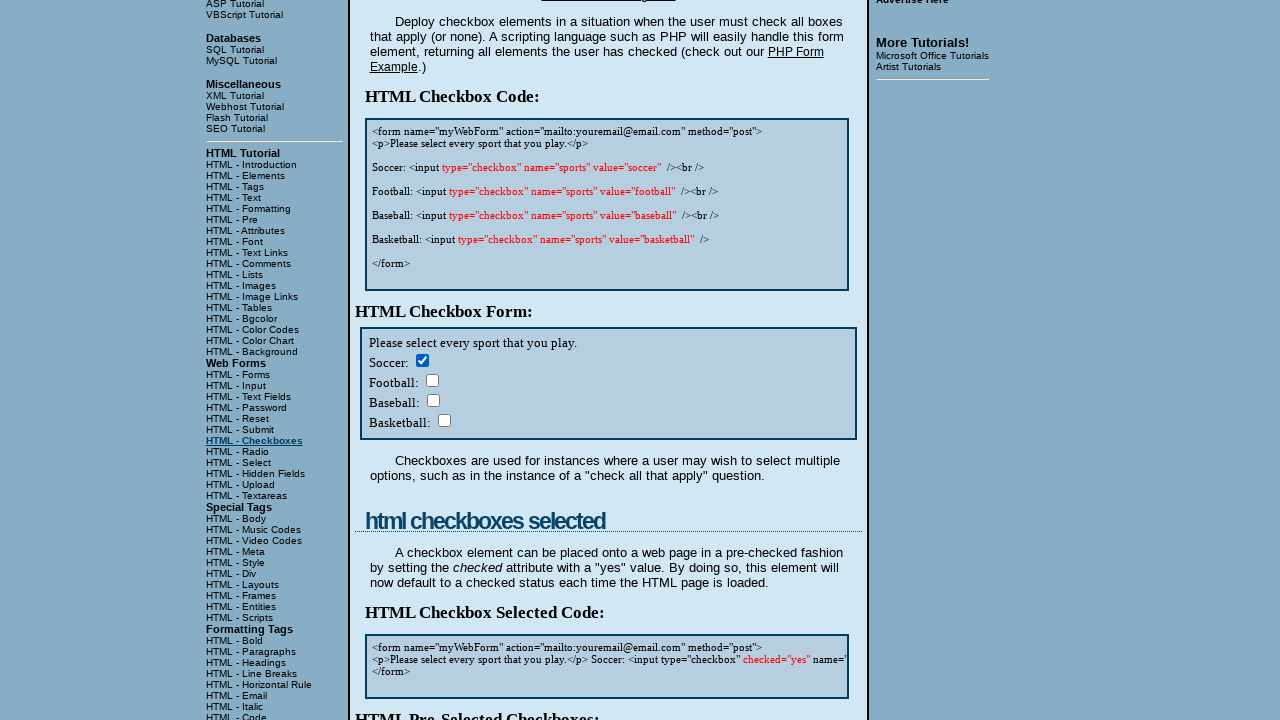

Clicked a checkbox to select it at (432, 380) on input[name='sports'] >> nth=1
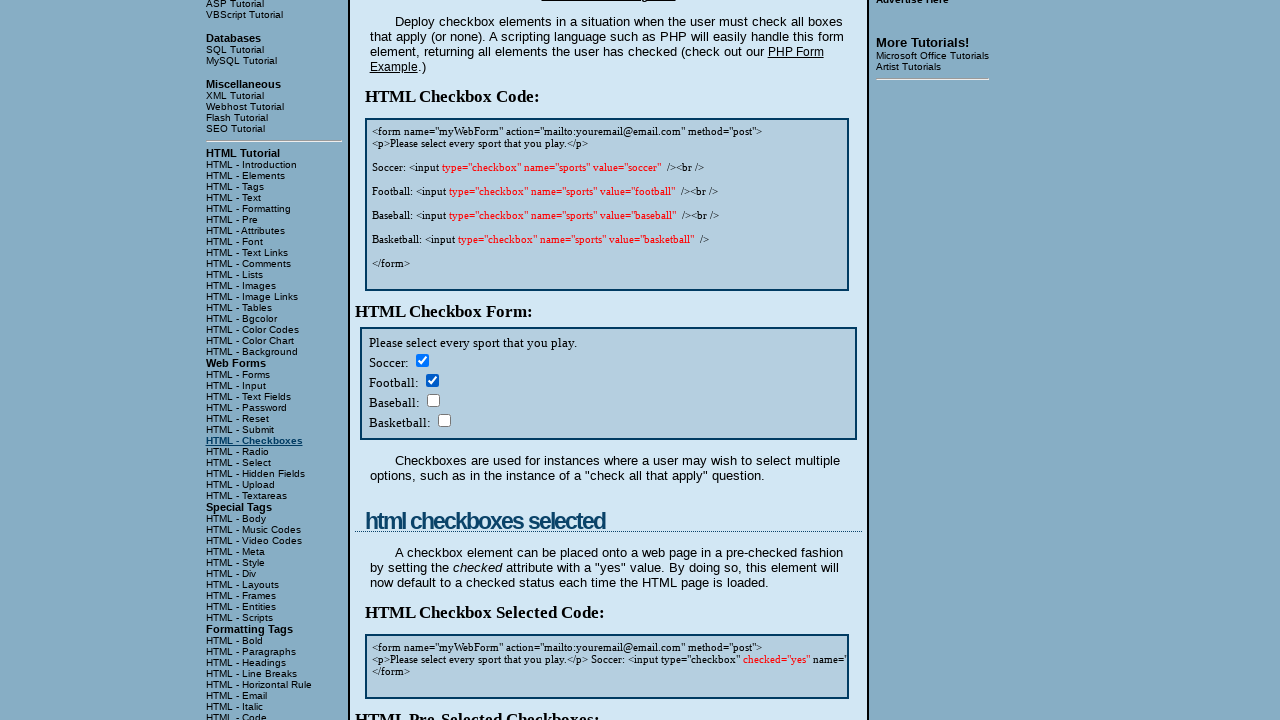

Clicked a checkbox to select it at (433, 400) on input[name='sports'] >> nth=2
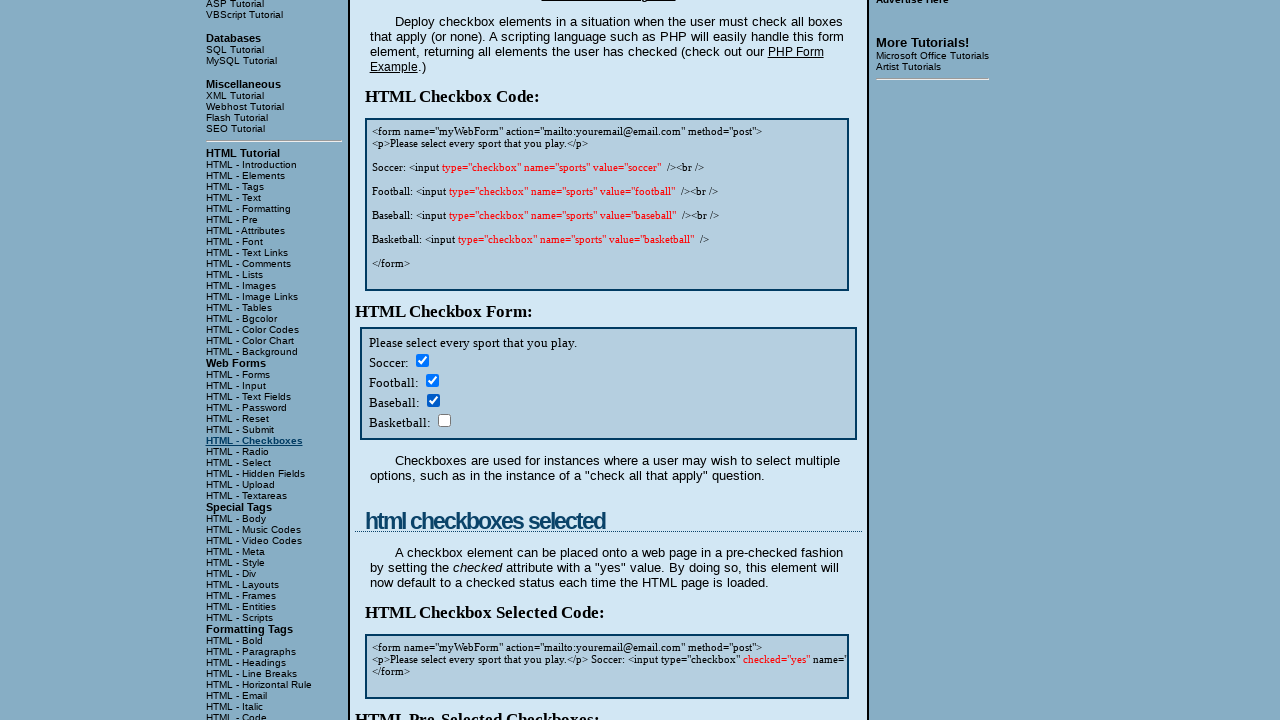

Clicked a checkbox to select it at (444, 420) on input[name='sports'] >> nth=3
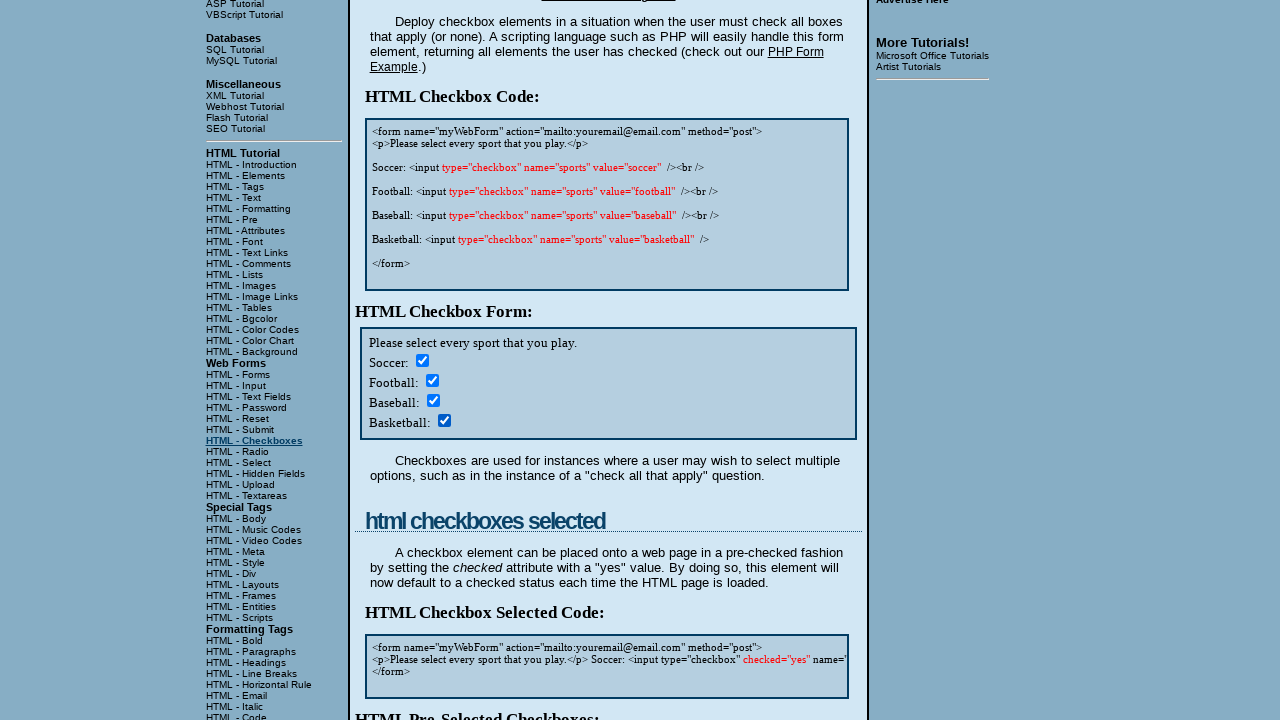

Clicked a checkbox to select it at (422, 360) on input[name='sports'] >> nth=4
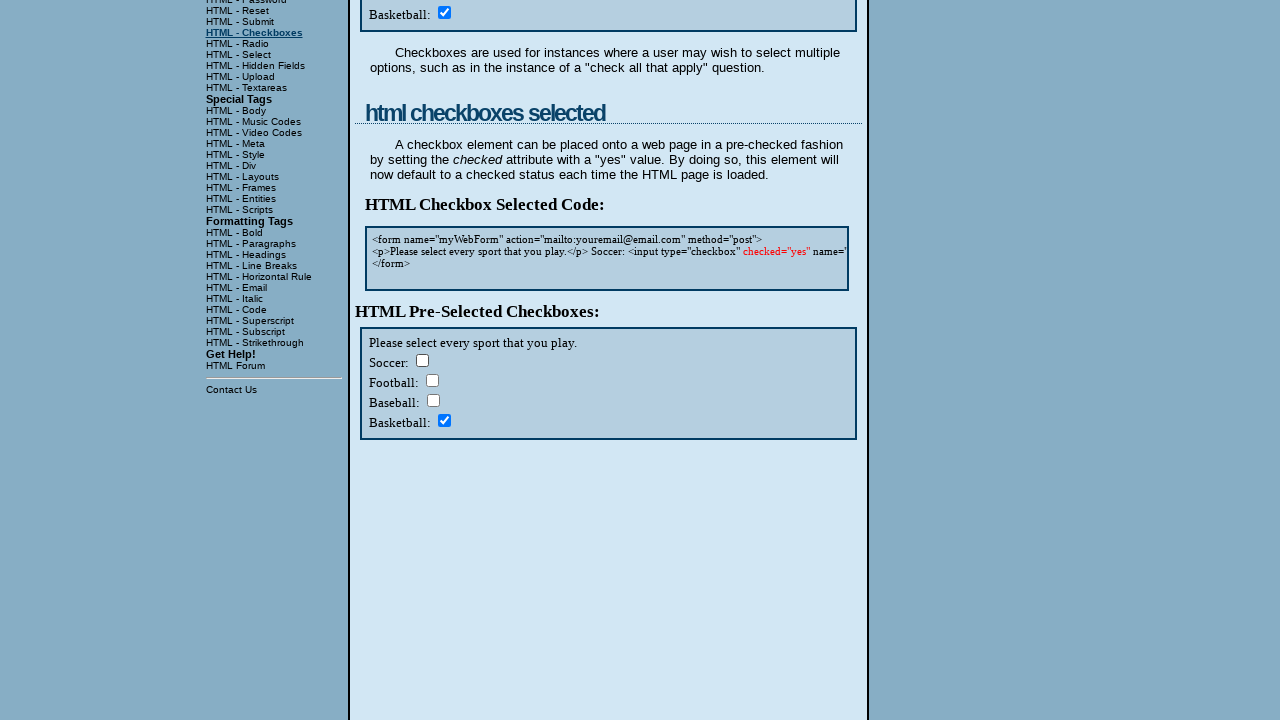

Clicked a checkbox to select it at (432, 380) on input[name='sports'] >> nth=5
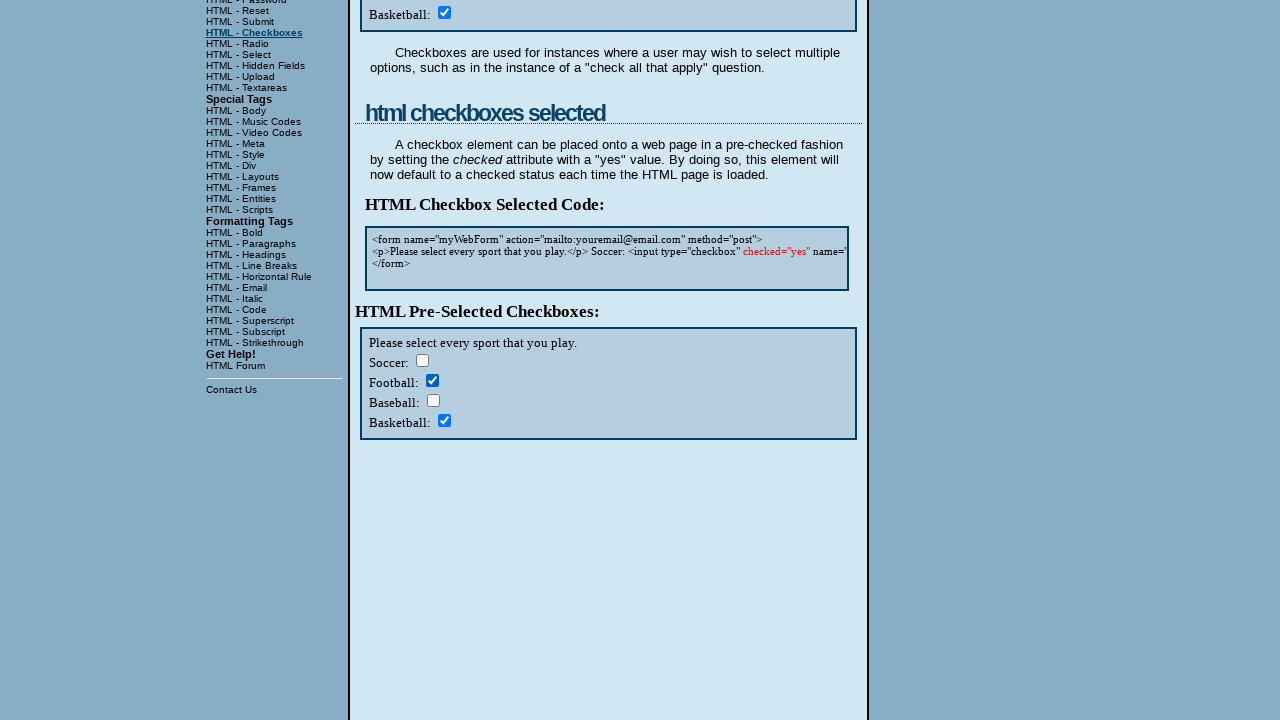

Clicked a checkbox to select it at (433, 400) on input[name='sports'] >> nth=6
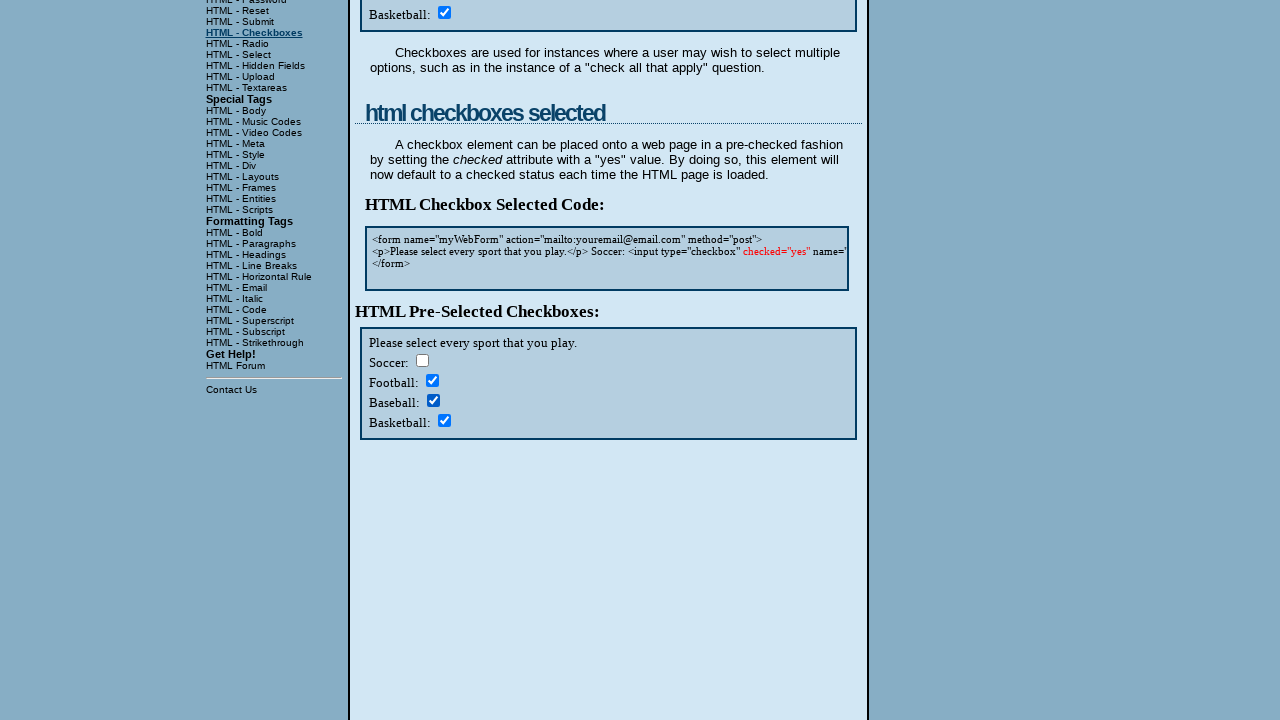

Clicked a checkbox to select it at (444, 420) on input[name='sports'] >> nth=7
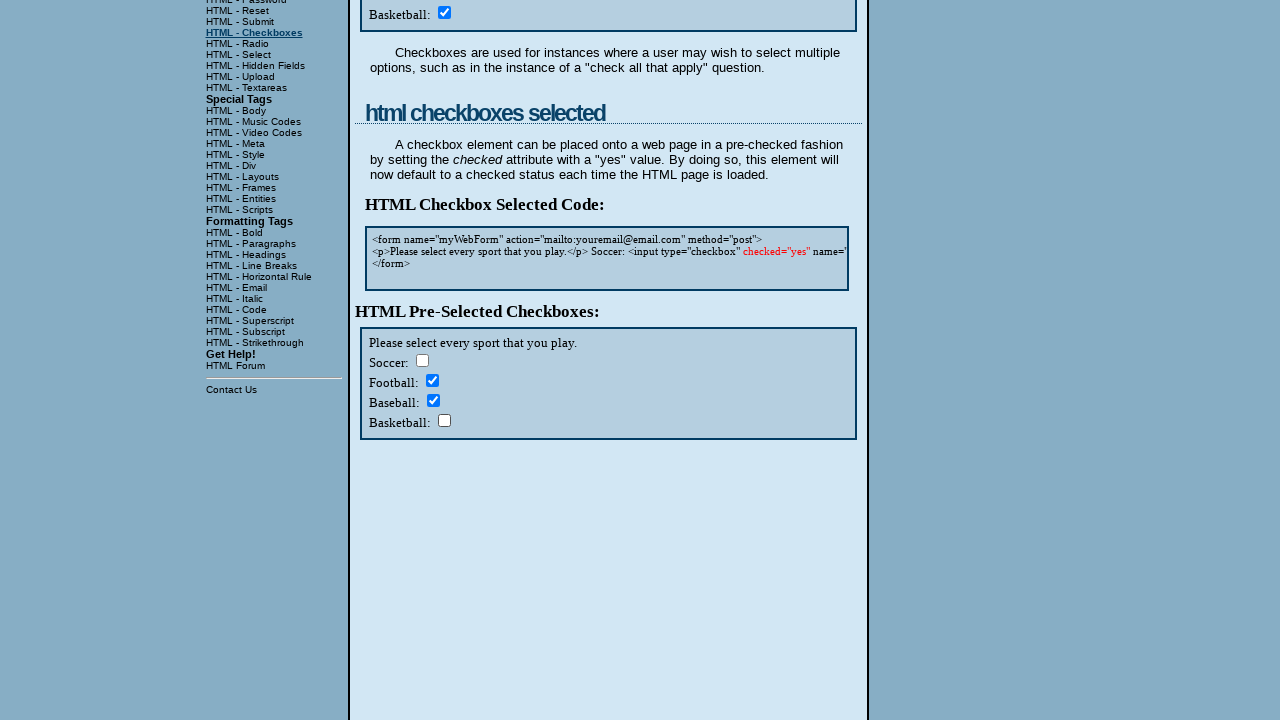

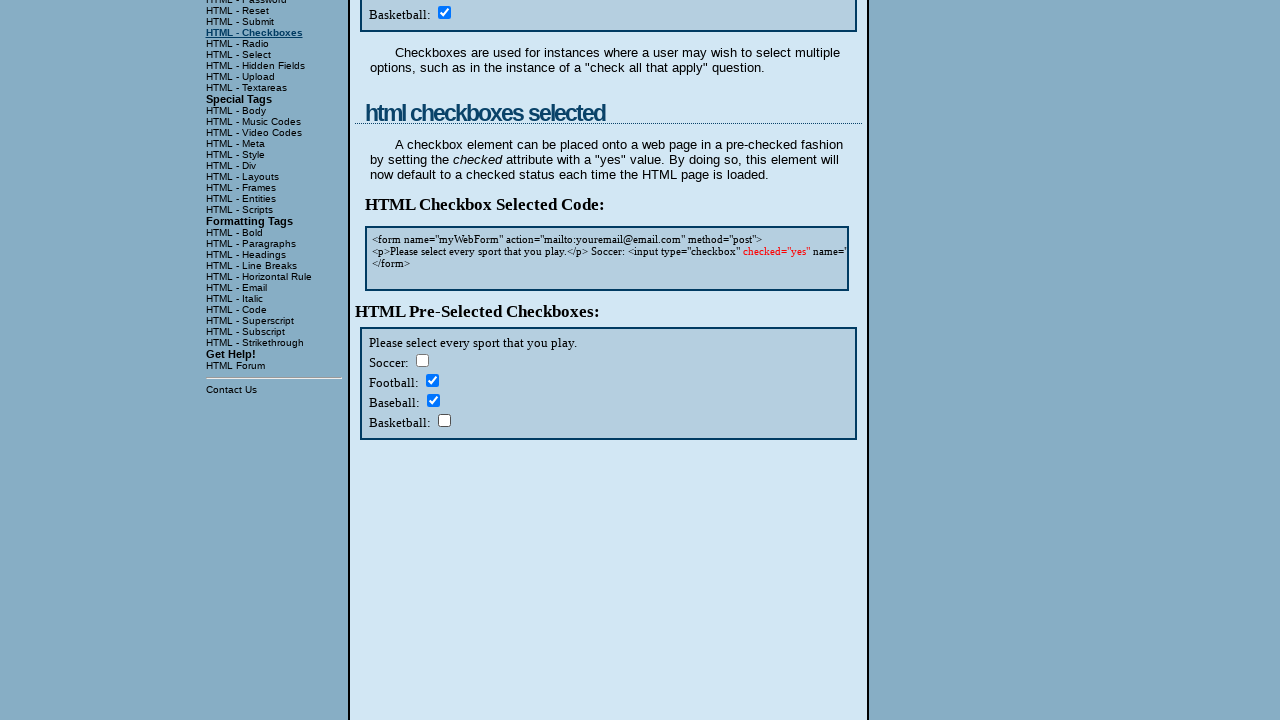